Tests a text box form by filling in user name, email, current address, and permanent address fields, then submitting and verifying the output is displayed correctly.

Starting URL: https://demoqa.com/text-box

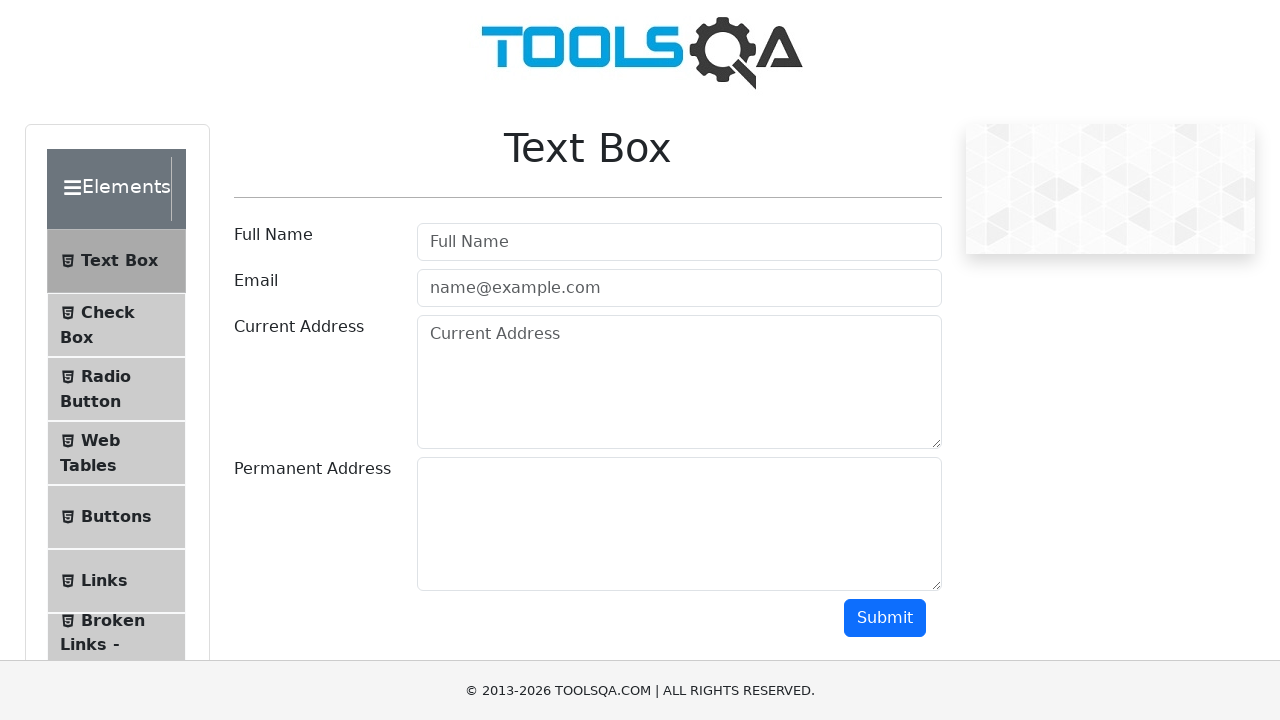

Waited for page title element to load
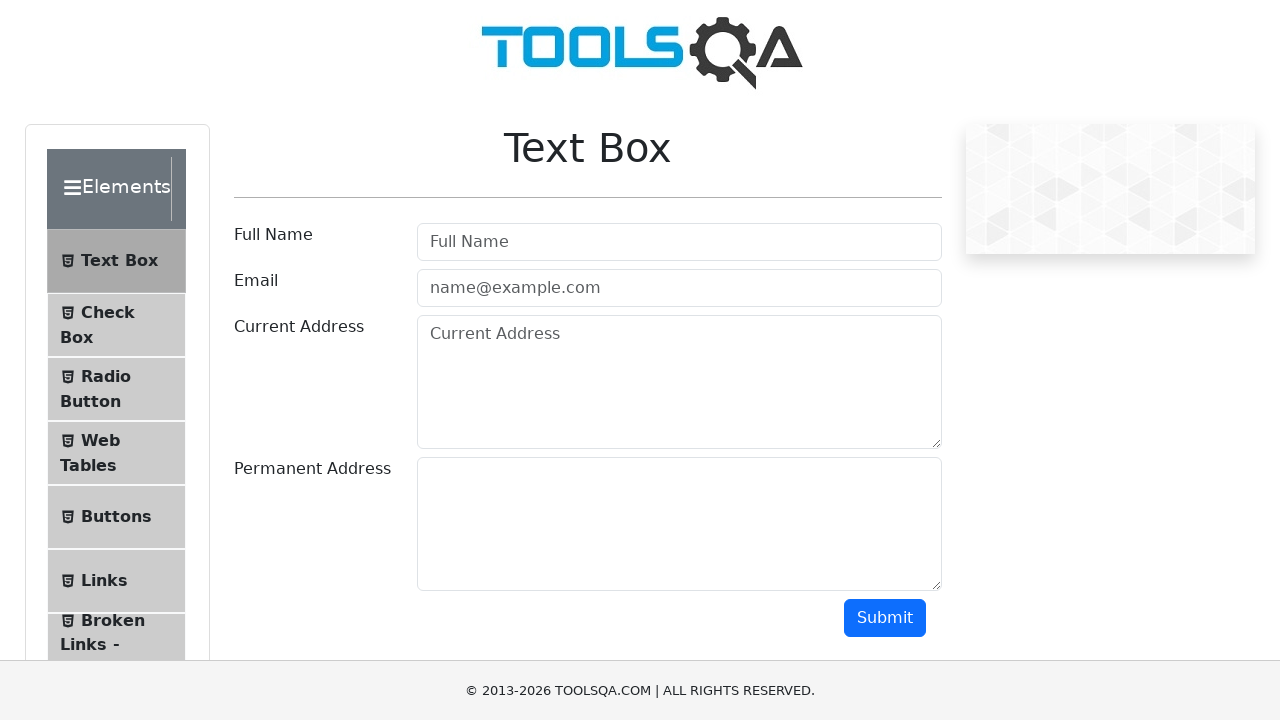

Verified 'Text Box' title is present on page
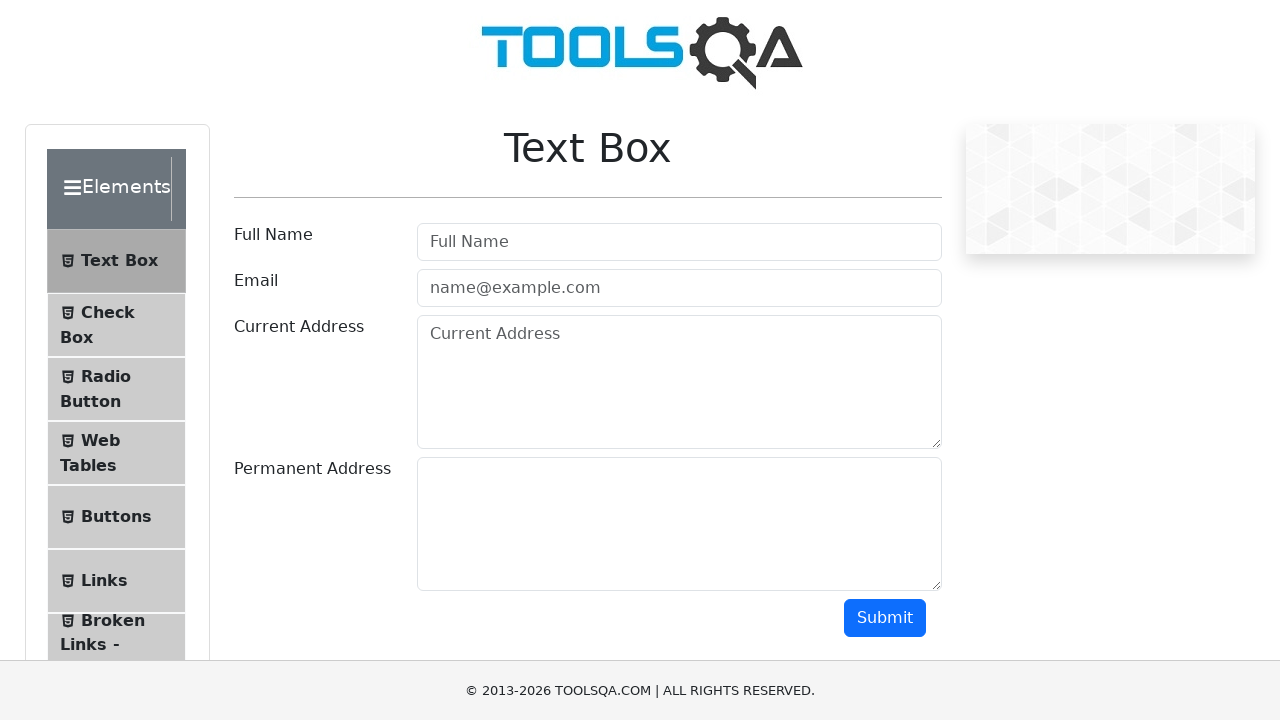

Filled user name field with 'Sloyan Alik' on #userName
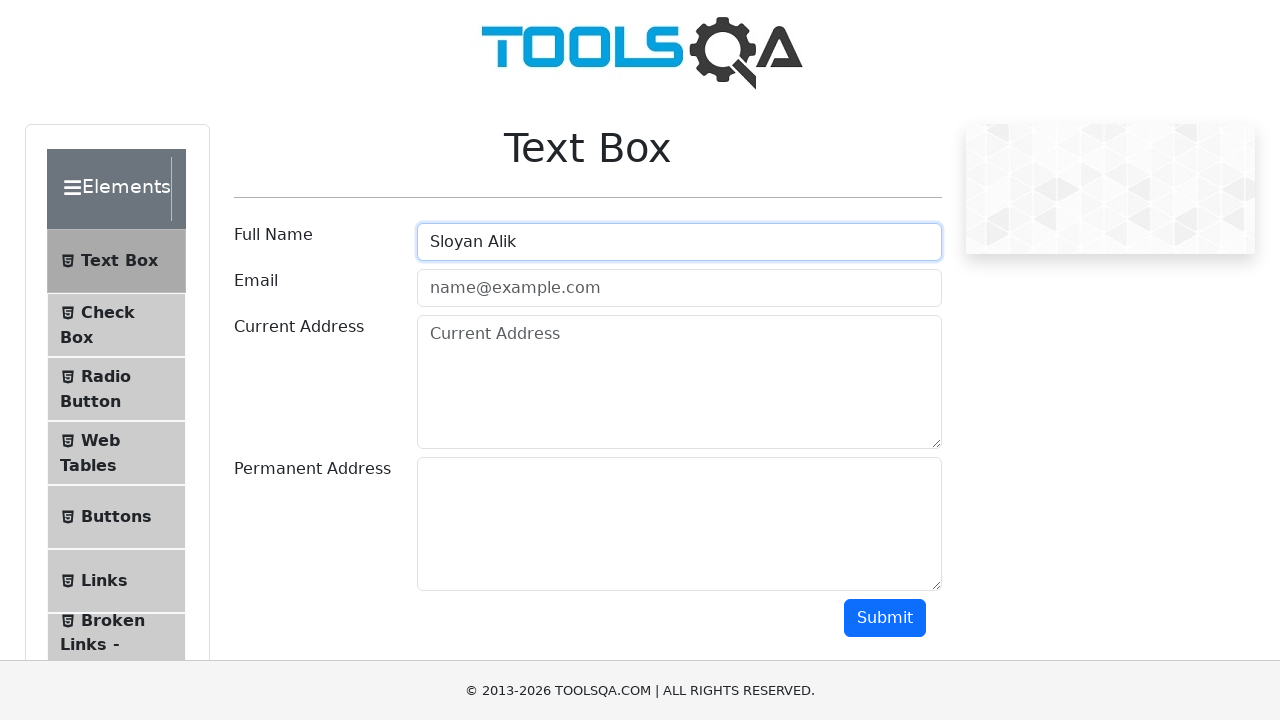

Filled user email field with '1234@gmail.com' on #userEmail
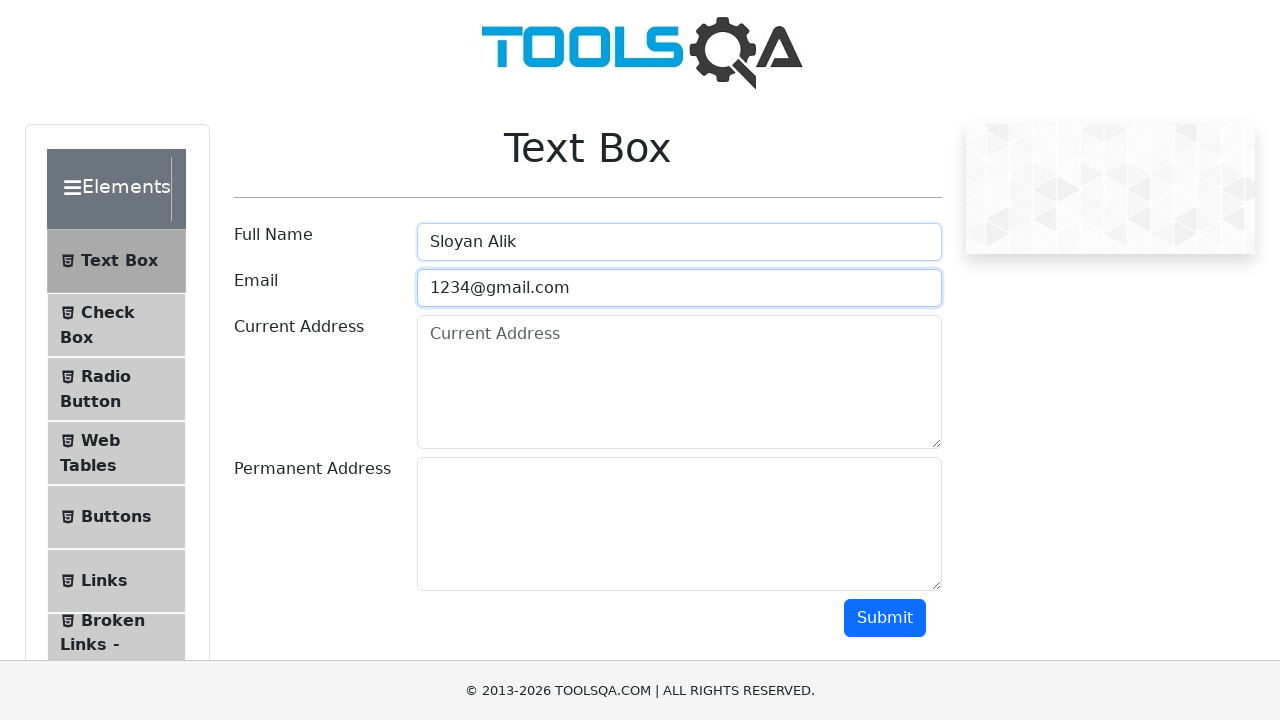

Filled current address field with 'Russia,Moscow' on #currentAddress
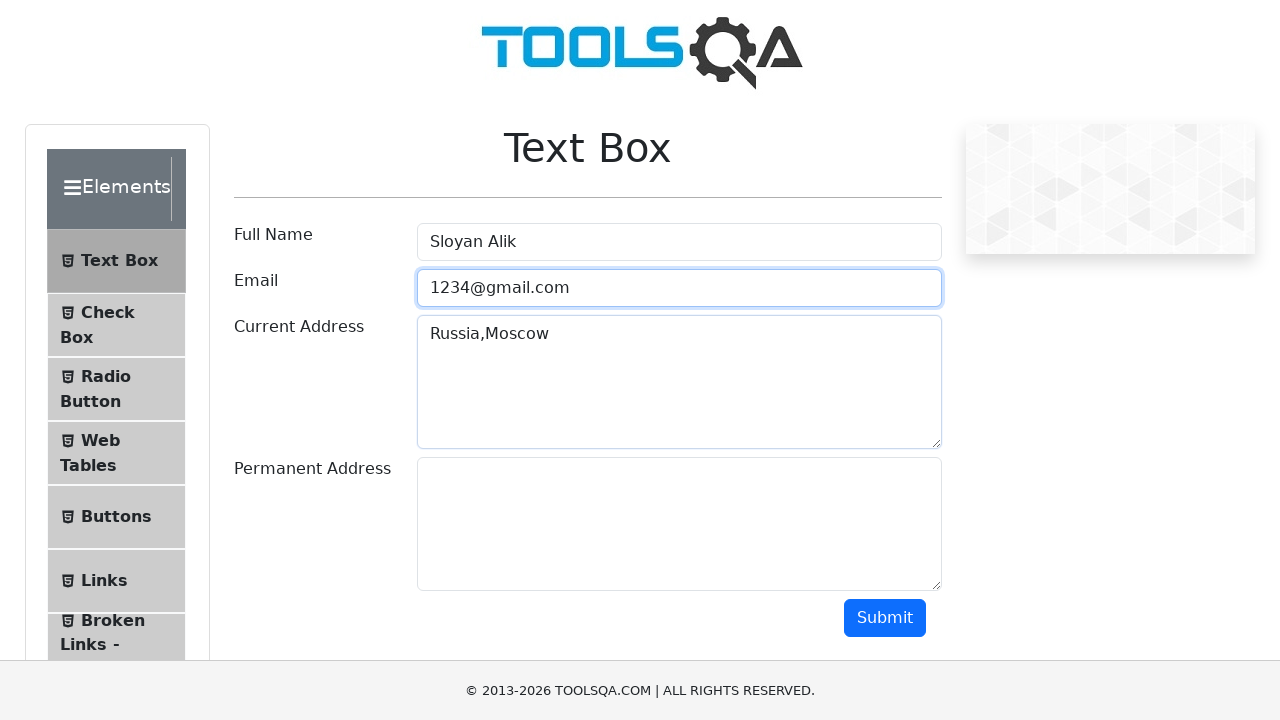

Filled permanent address field with 'Russia,Moscow' on #permanentAddress
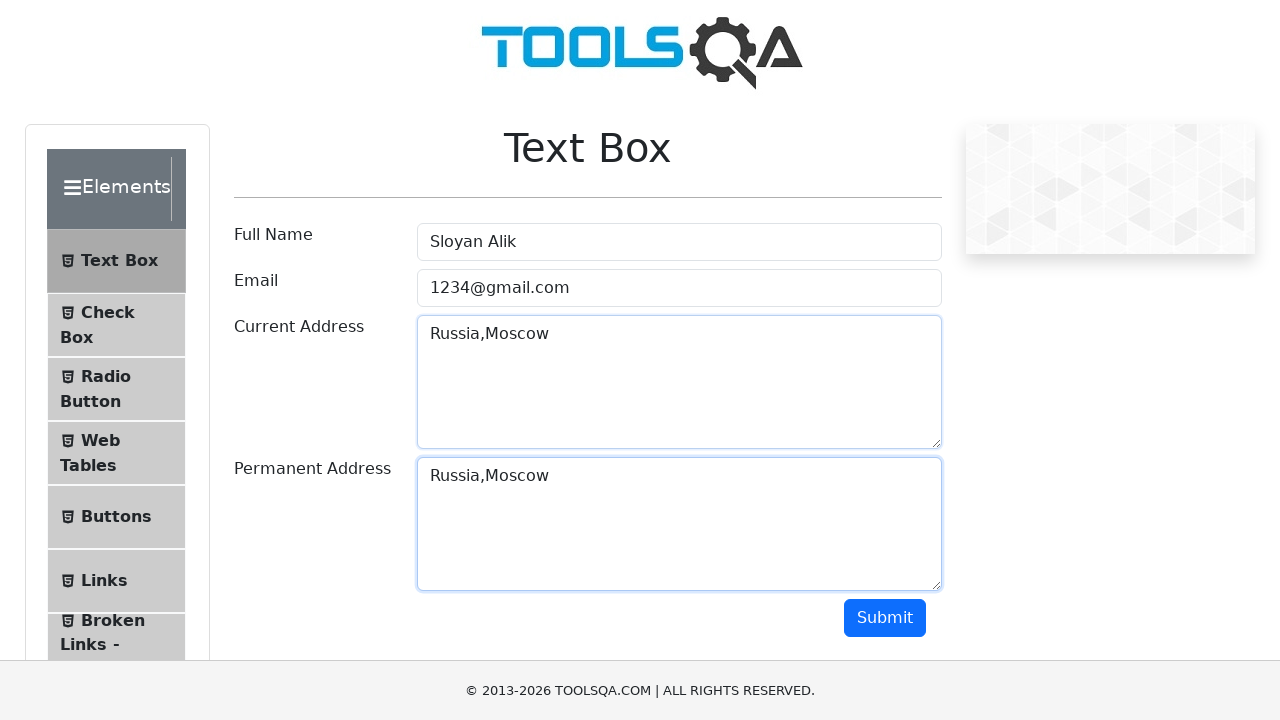

Clicked submit button to submit form at (885, 618) on #submit
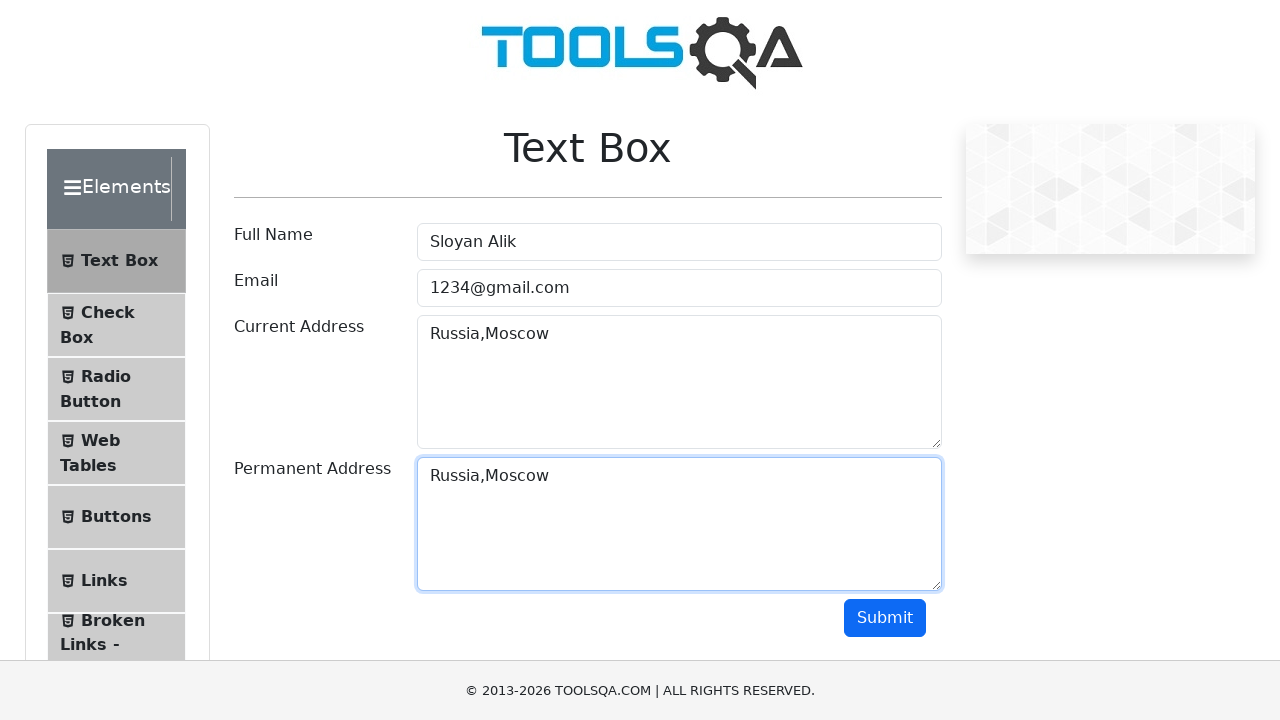

Waited for output section to become visible
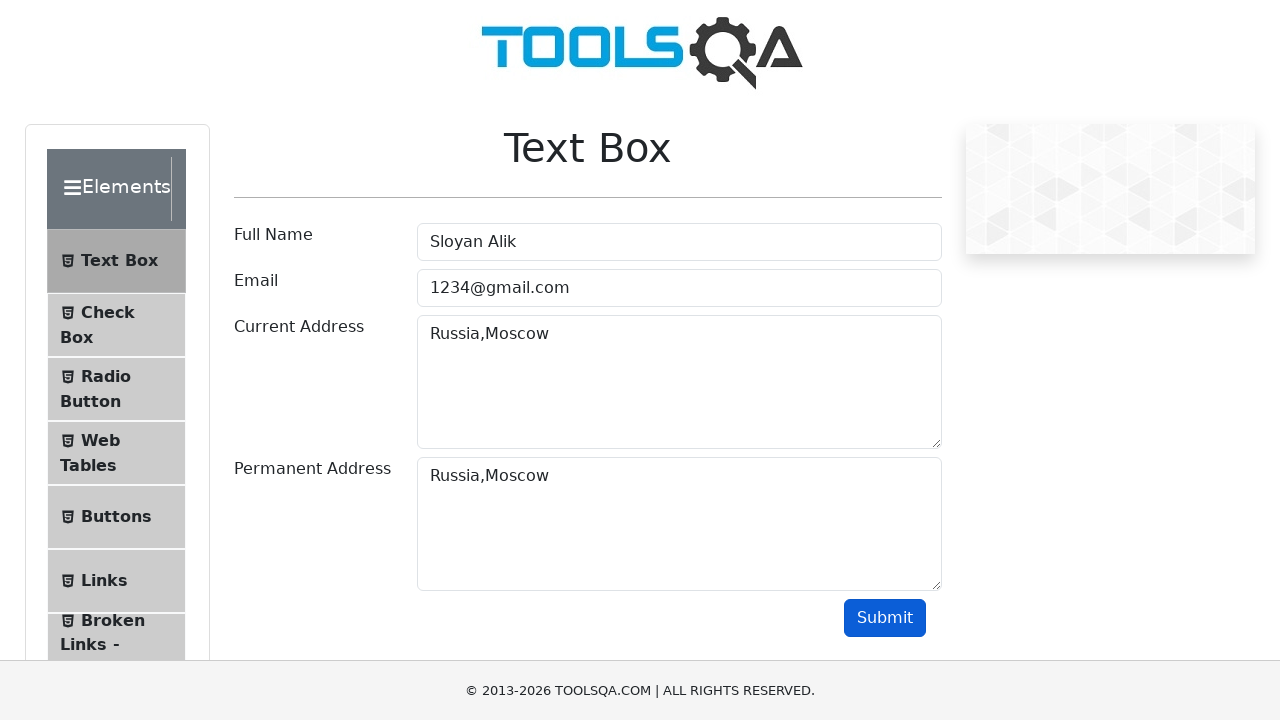

Retrieved output text content
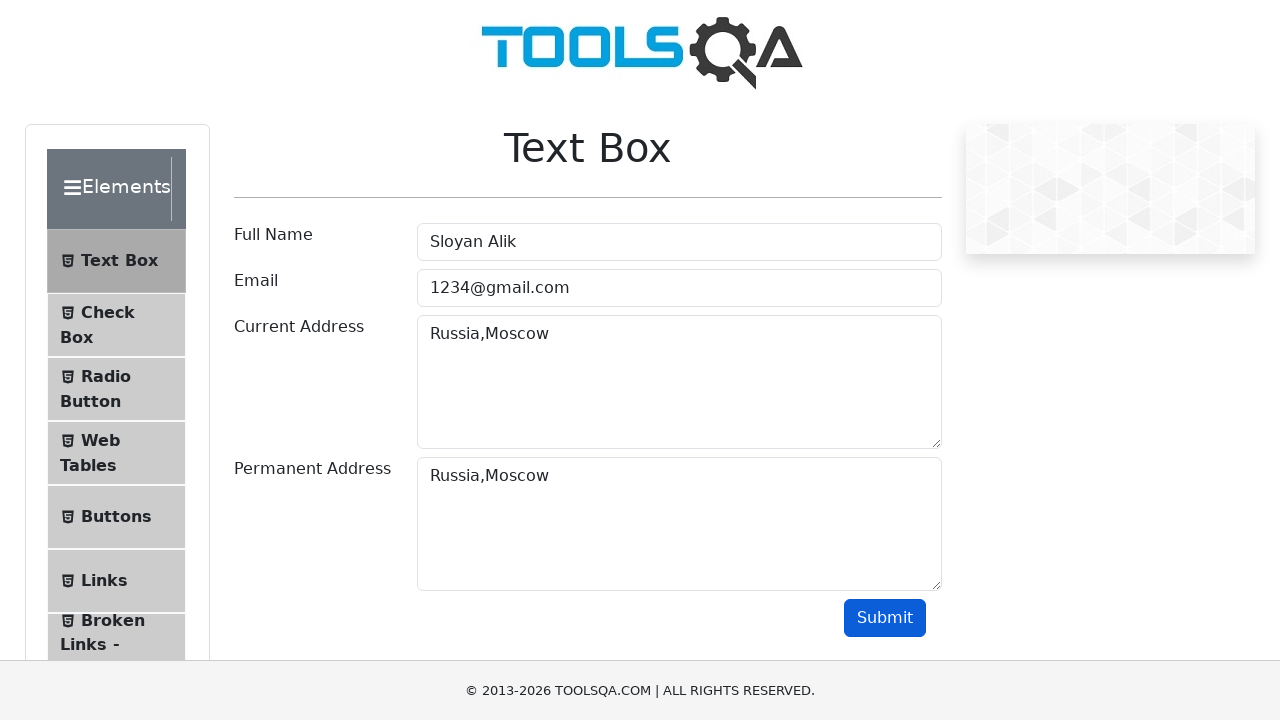

Verified user name 'Sloyan Alik' is present in output
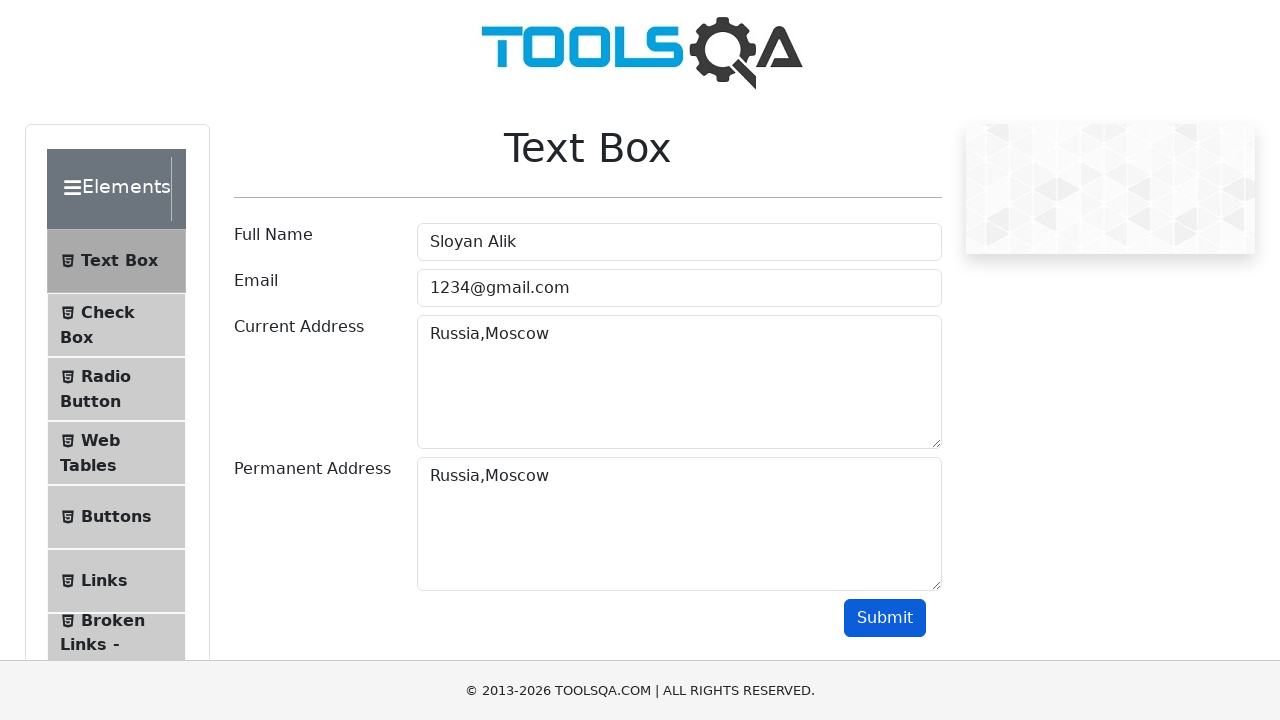

Verified email '1234@gmail.com' is present in output
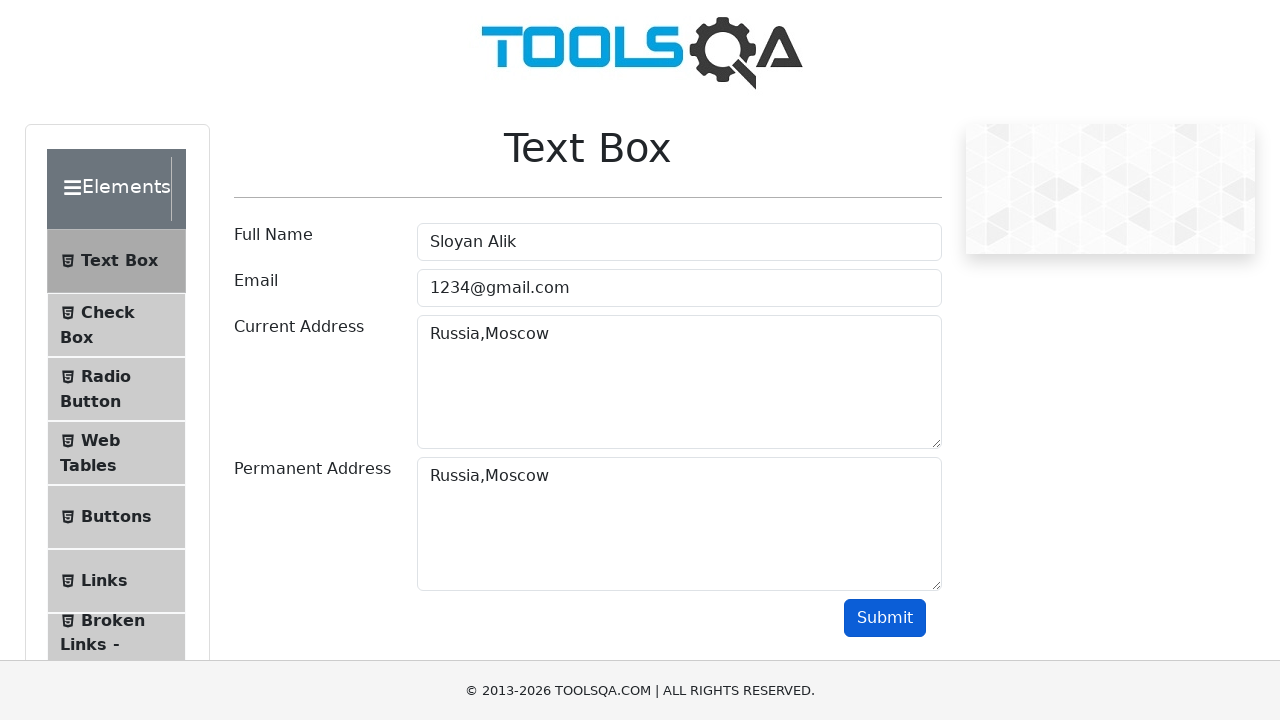

Verified address 'Russia,Moscow' is present in output
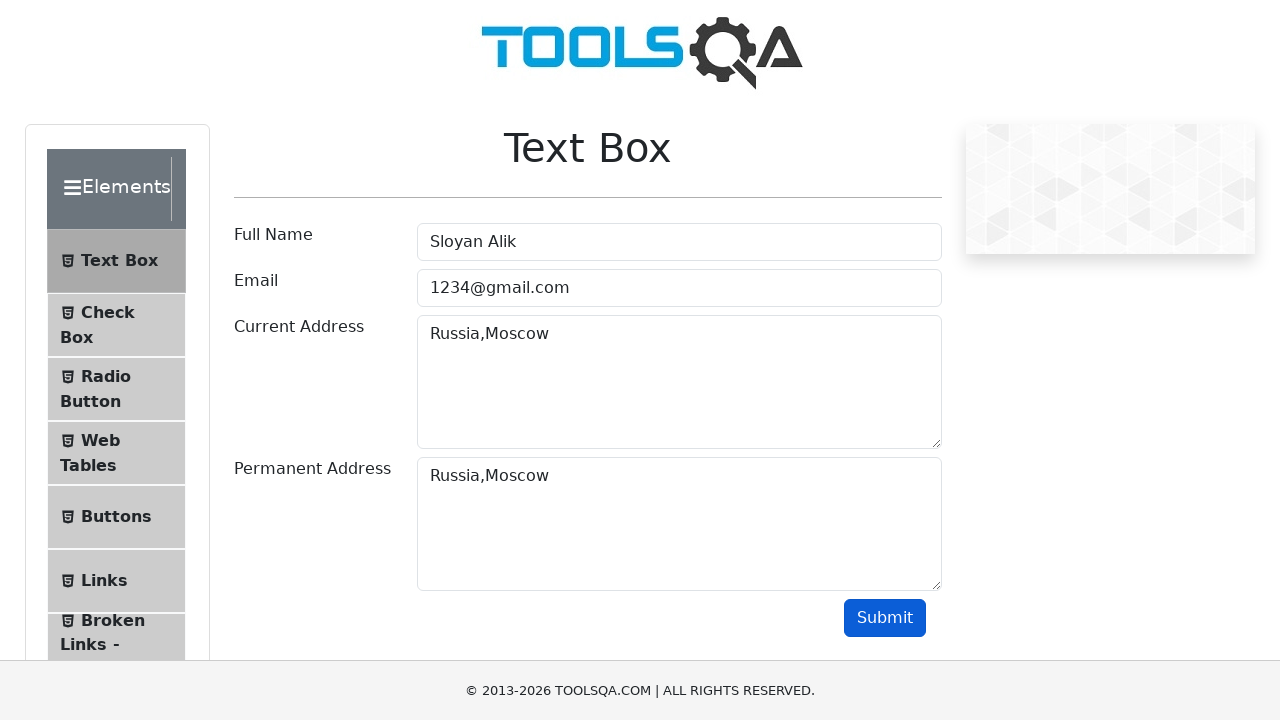

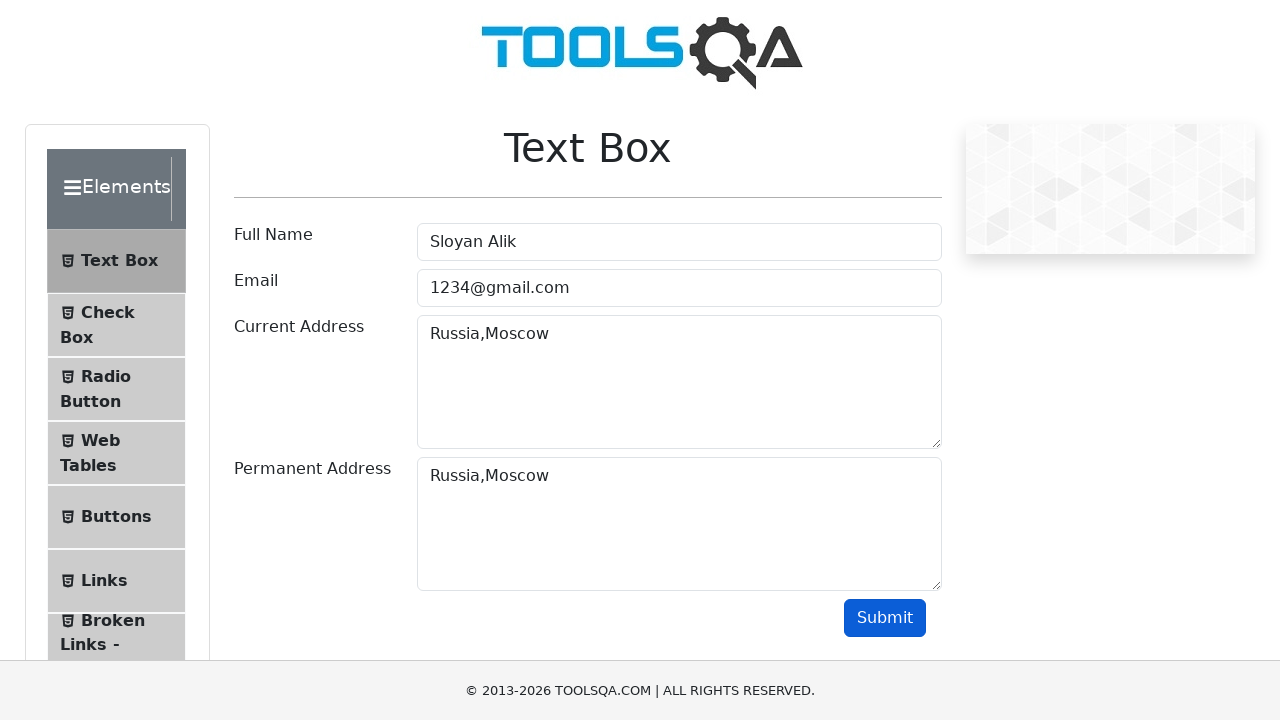